Tests JavaScript prompt alert handling by clicking a button to trigger a prompt, entering text into the prompt dialog, accepting it, and verifying the entered text is displayed on the page.

Starting URL: https://demoqa.com/alerts

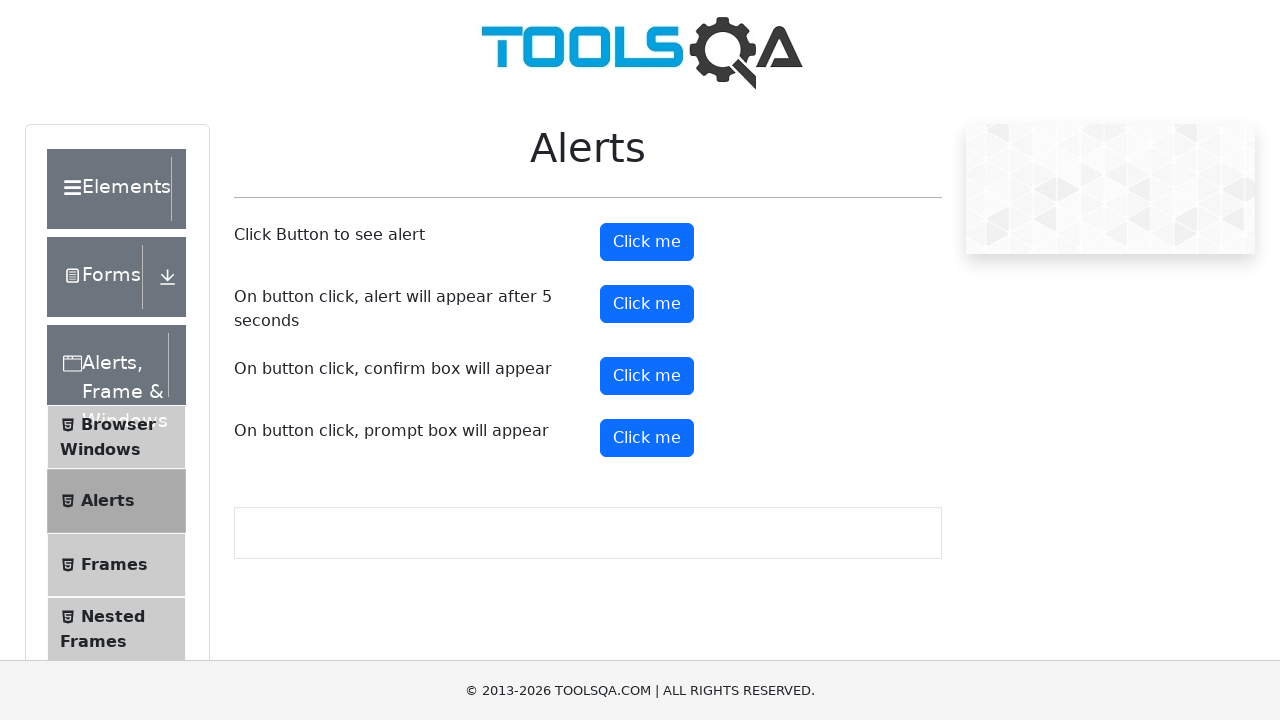

Set up dialog handler to accept prompt with text 'AARYA'
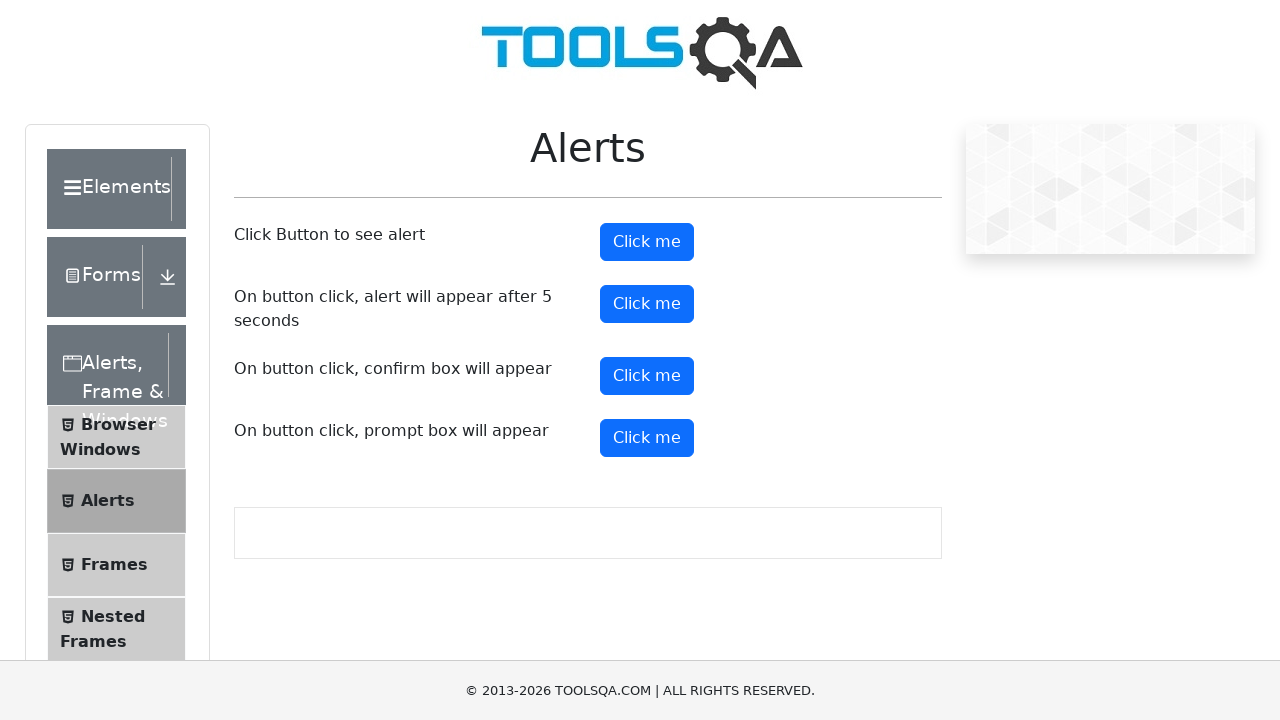

Clicked prompt button to trigger JavaScript prompt dialog at (647, 438) on #promtButton
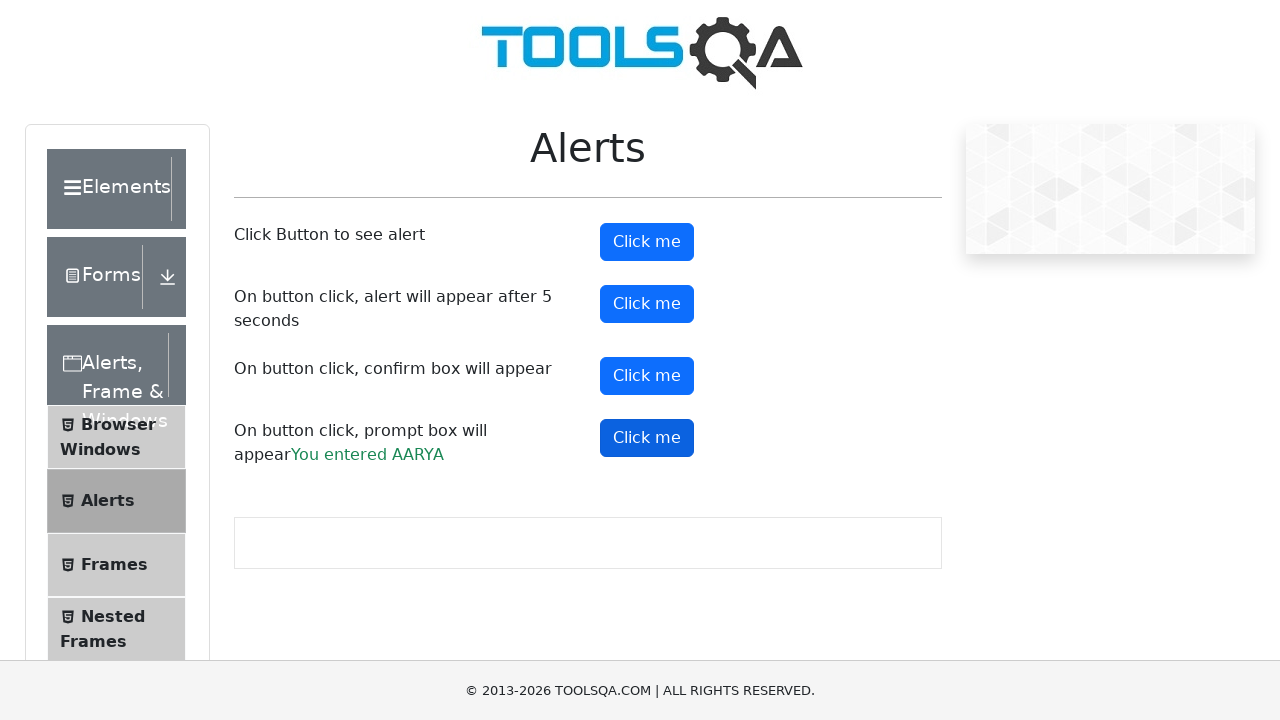

Verified prompt result text is displayed on page
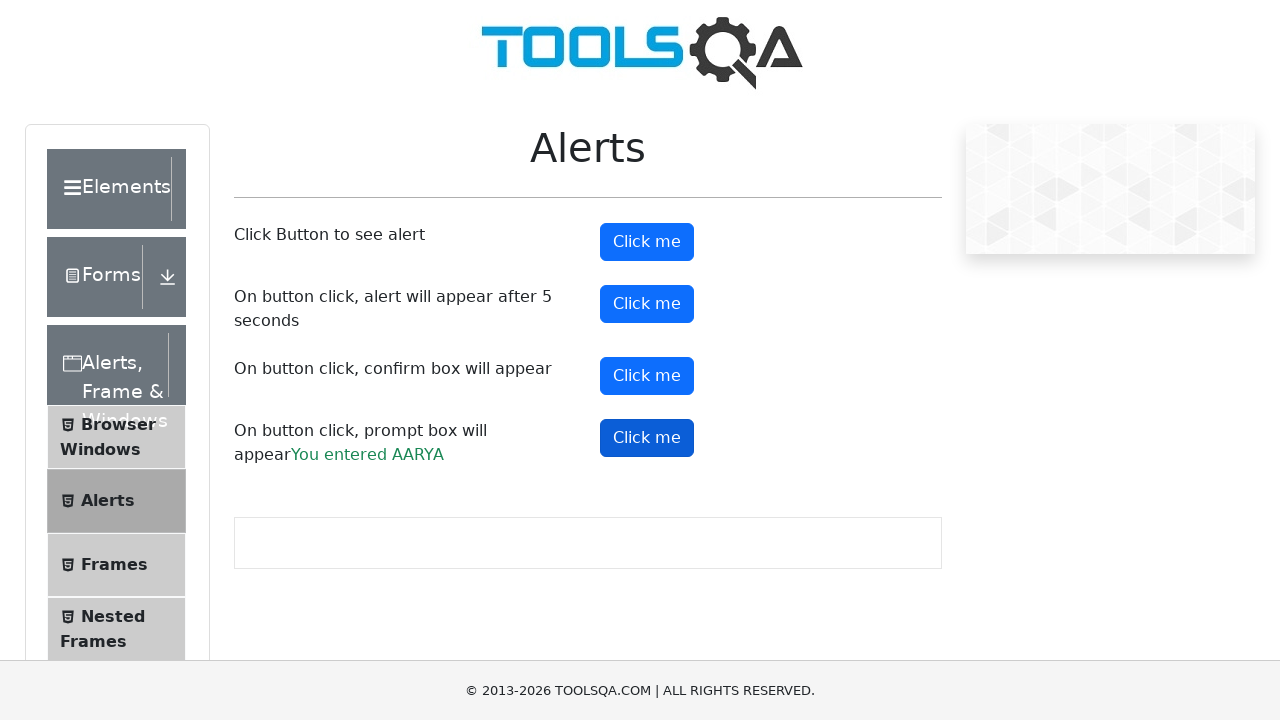

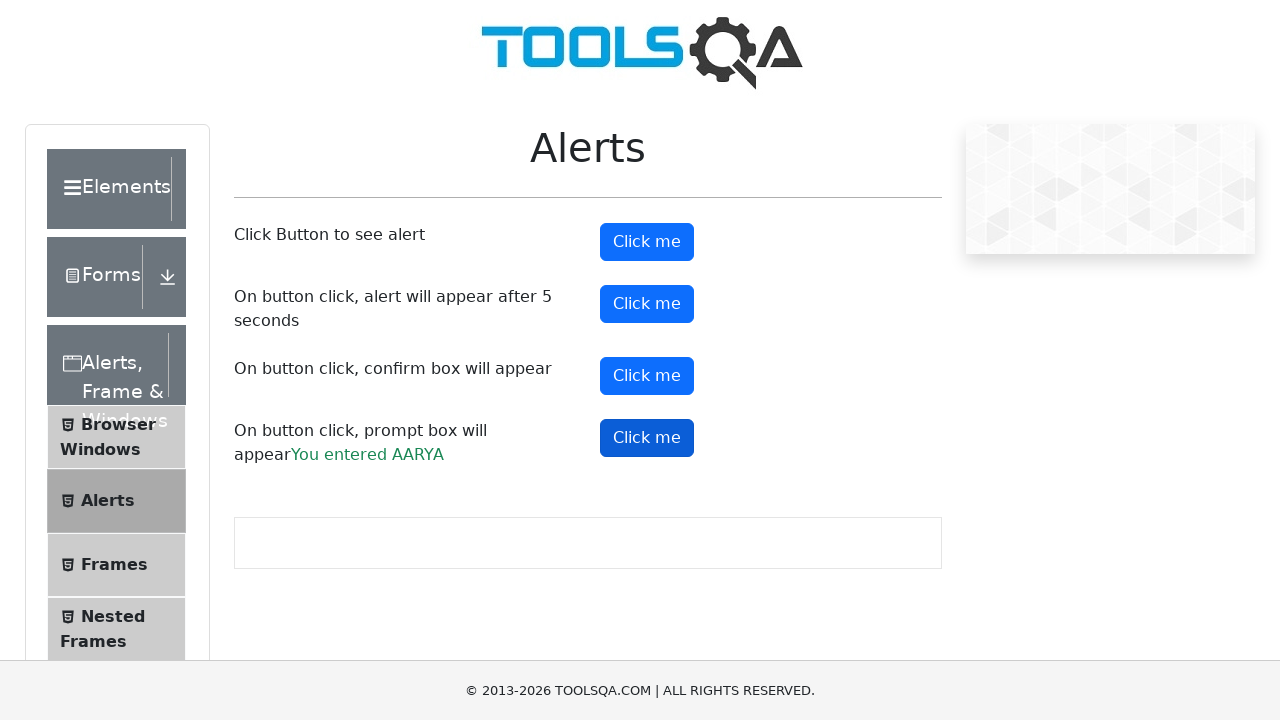